Tests that Clear completed button is hidden when no items are completed

Starting URL: https://demo.playwright.dev/todomvc

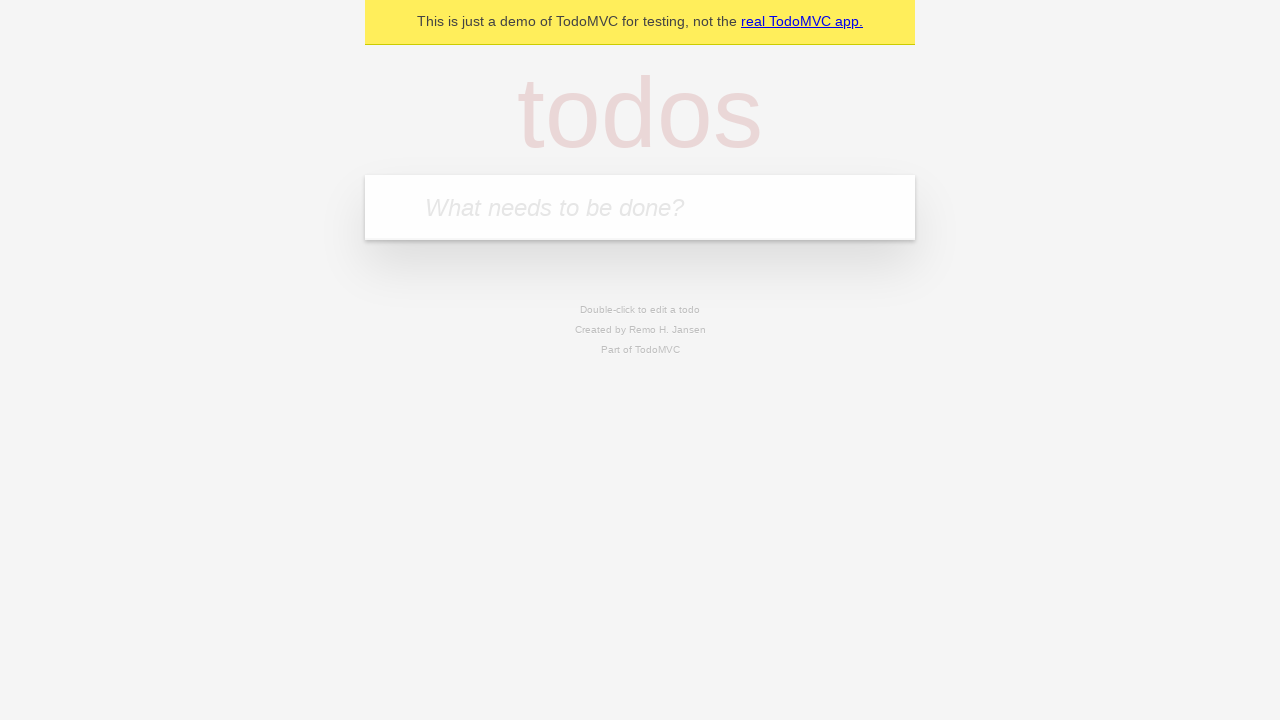

Filled todo input with 'buy some cheese' on internal:attr=[placeholder="What needs to be done?"i]
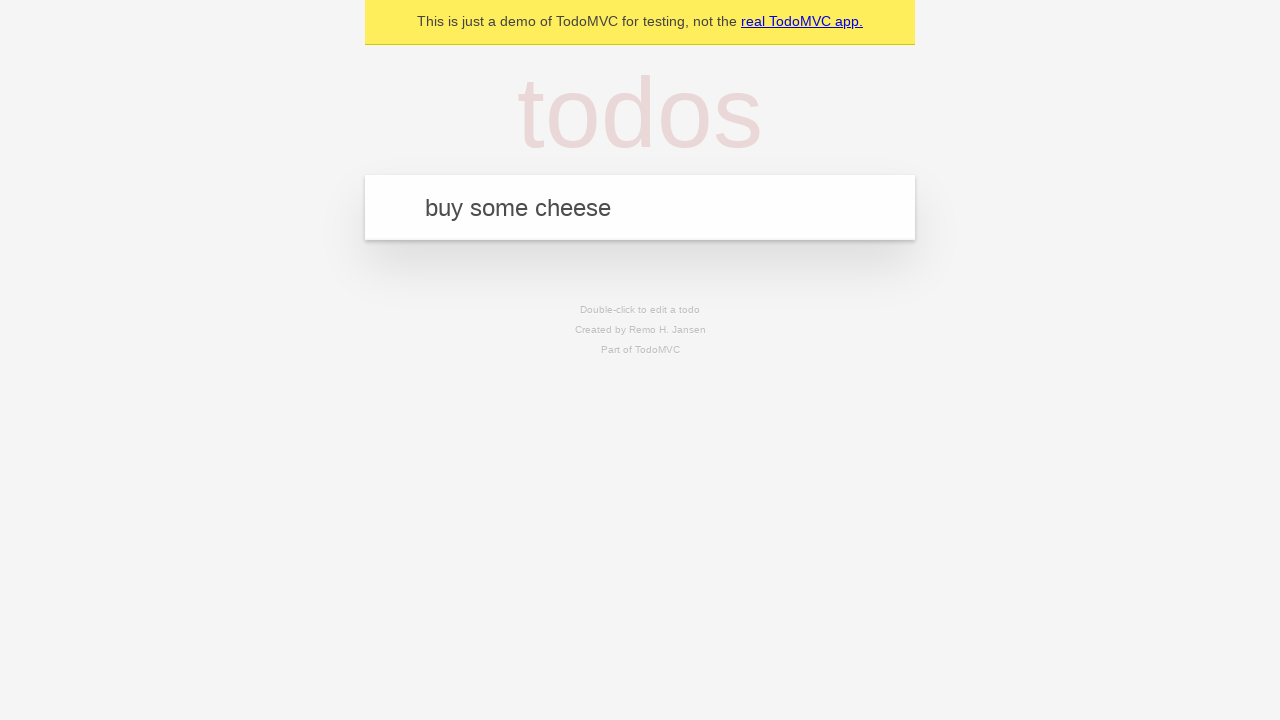

Pressed Enter to add first todo on internal:attr=[placeholder="What needs to be done?"i]
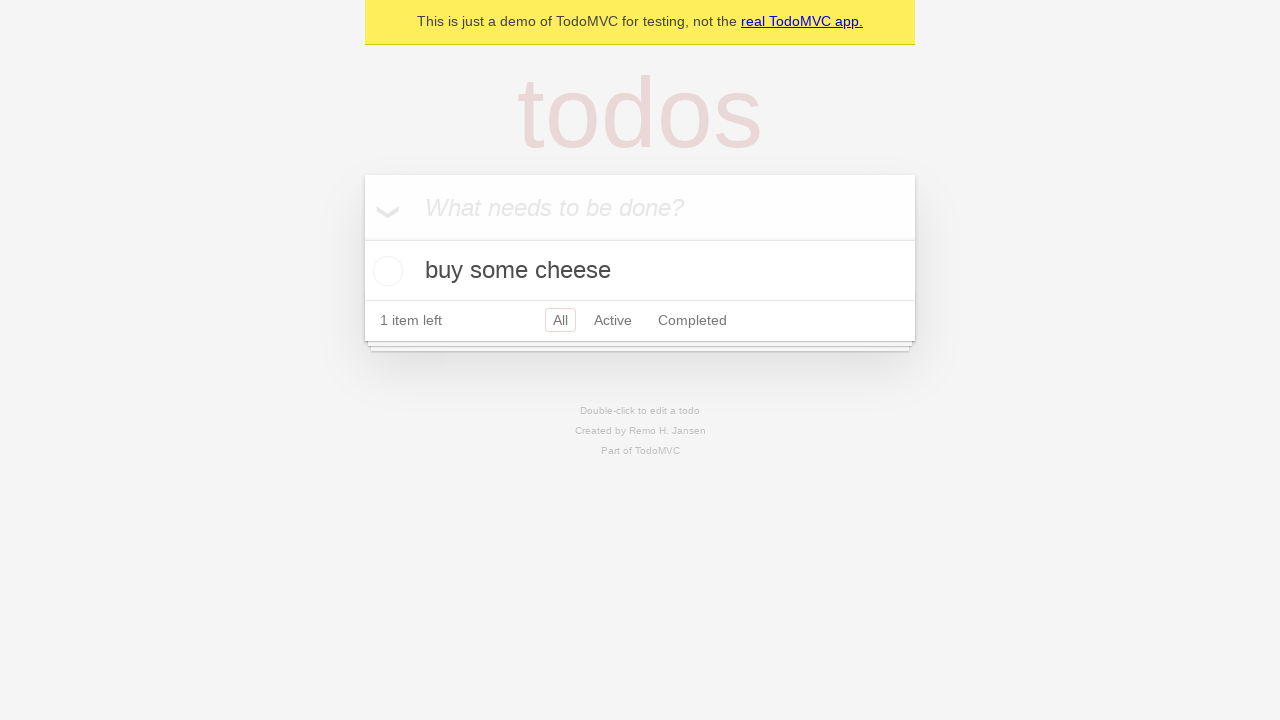

Filled todo input with 'feed the cat' on internal:attr=[placeholder="What needs to be done?"i]
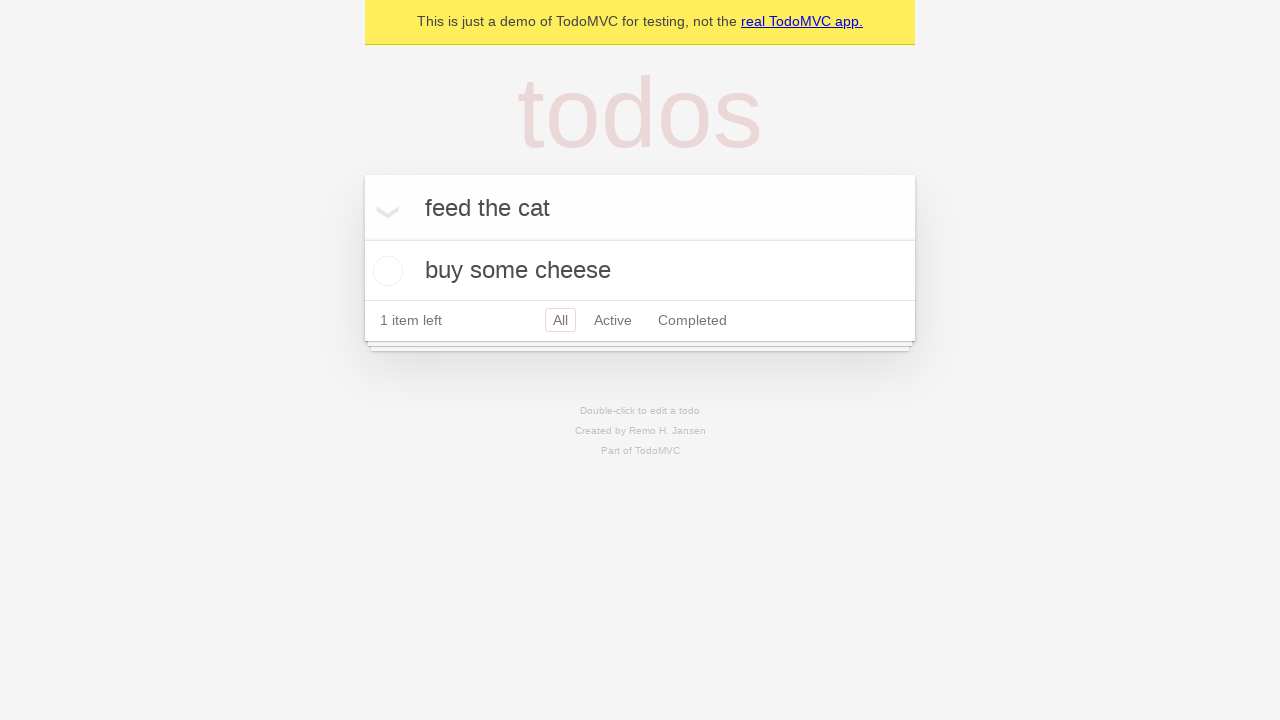

Pressed Enter to add second todo on internal:attr=[placeholder="What needs to be done?"i]
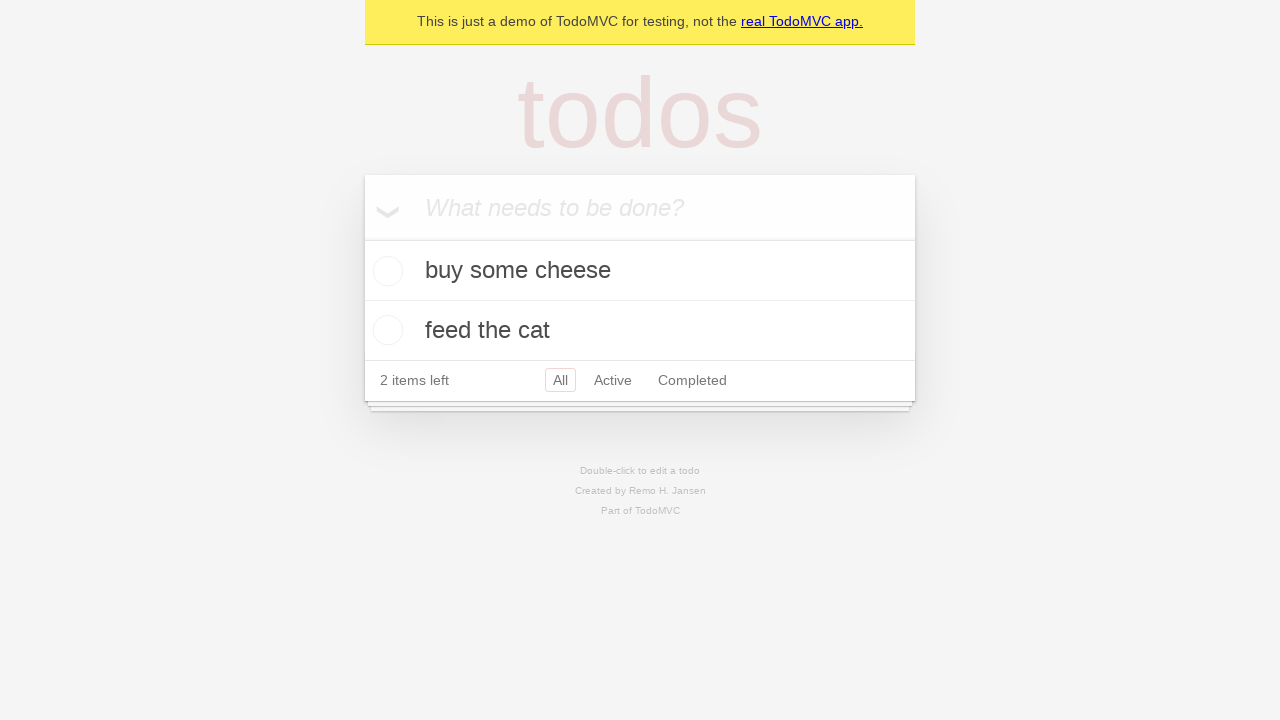

Filled todo input with 'book a doctors appointment' on internal:attr=[placeholder="What needs to be done?"i]
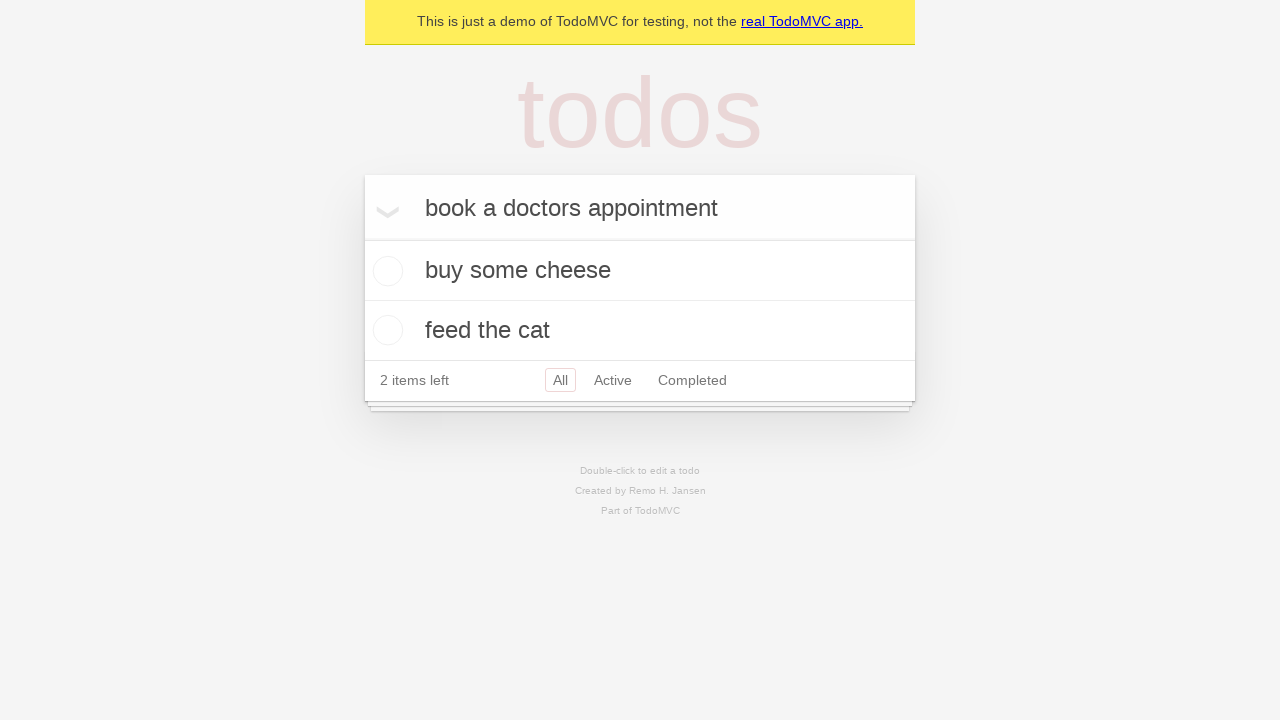

Pressed Enter to add third todo on internal:attr=[placeholder="What needs to be done?"i]
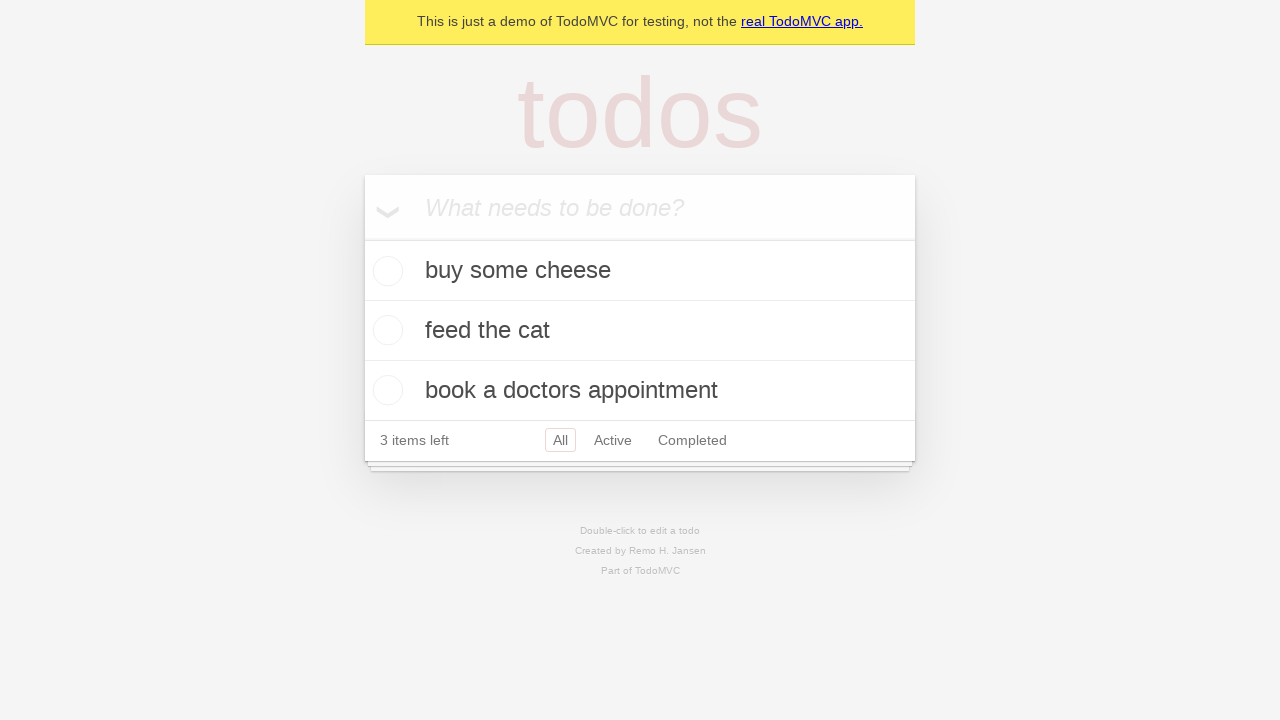

Checked the first todo item at (385, 271) on .todo-list li .toggle >> nth=0
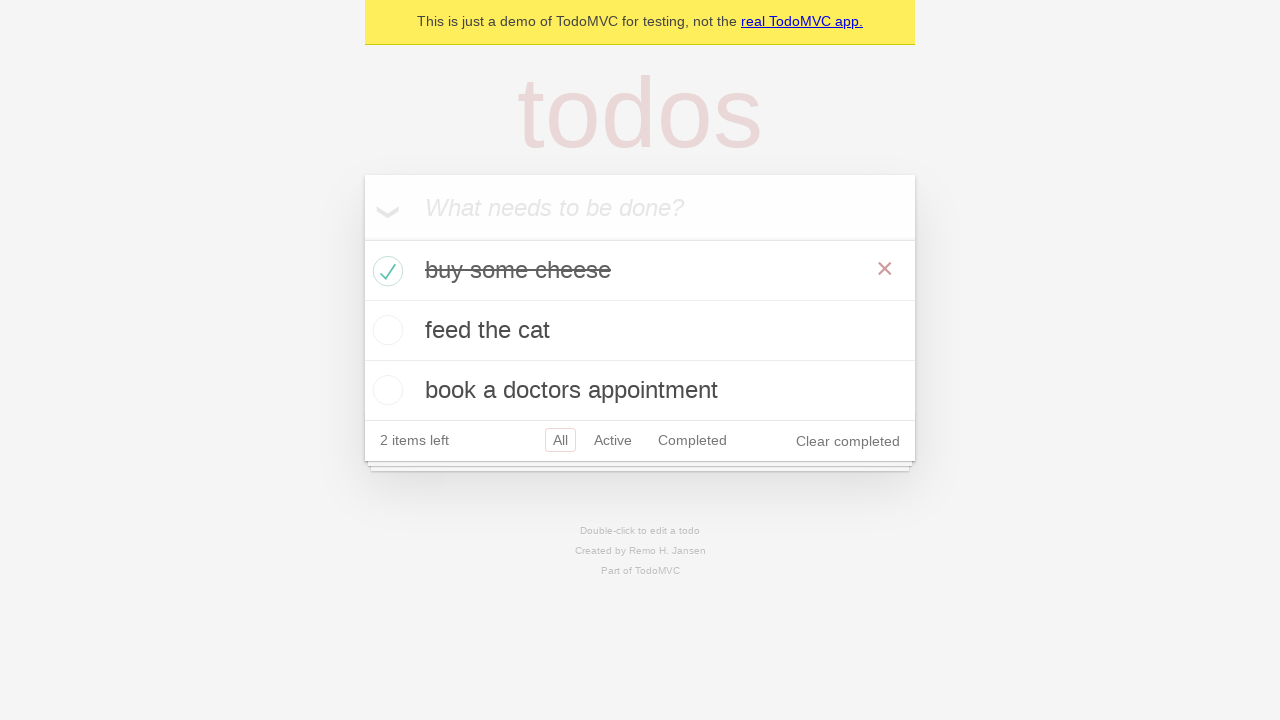

Clicked Clear completed button at (848, 441) on internal:role=button[name="Clear completed"i]
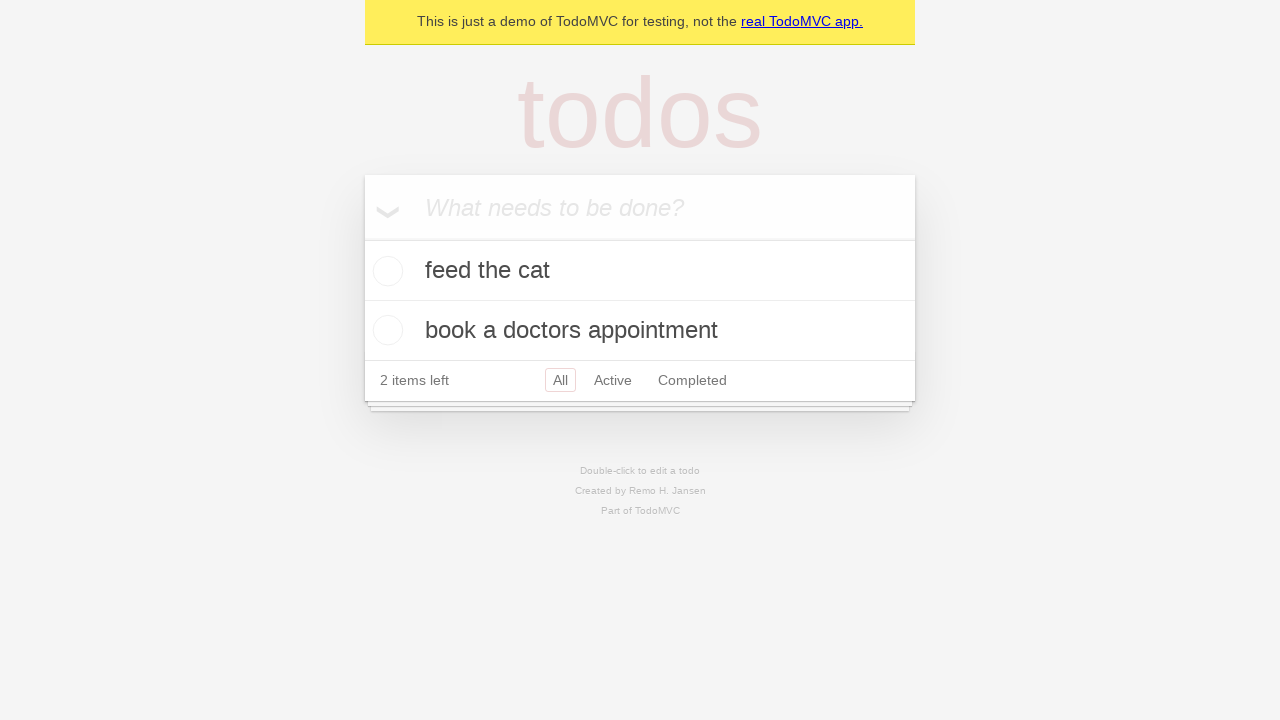

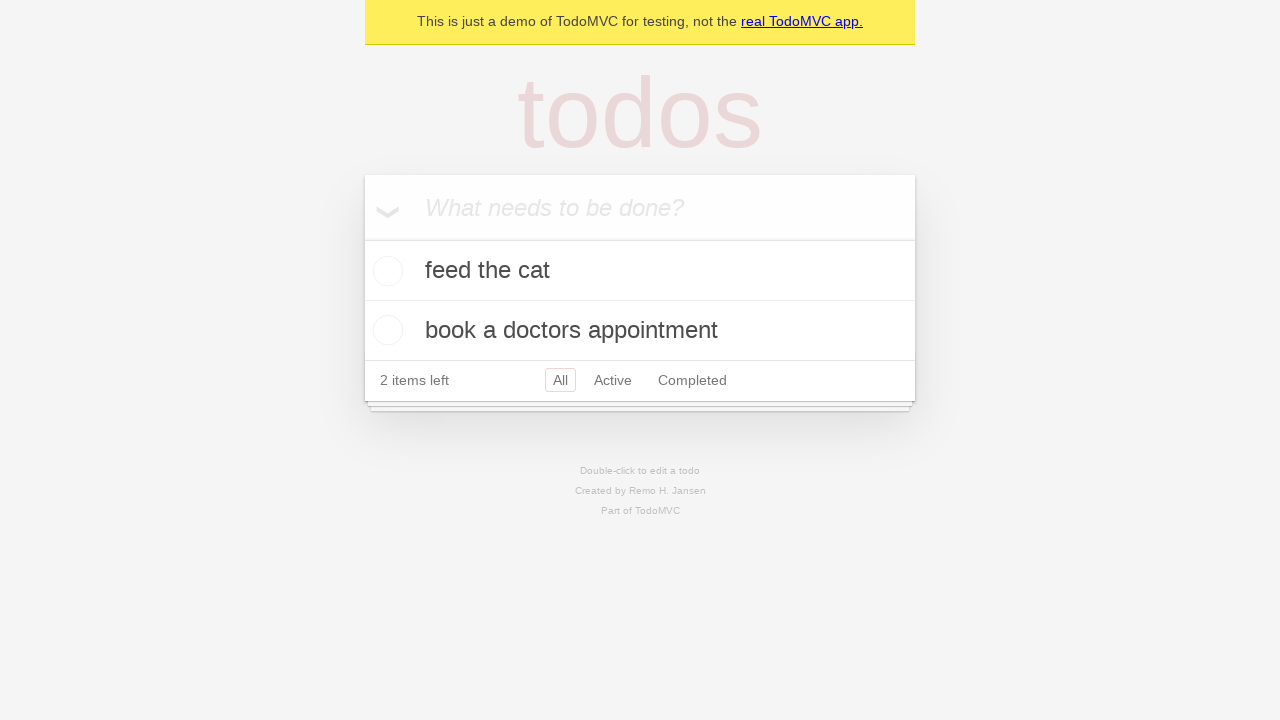